Verifies that the header text on the Zero Bank login page displays "Log in to ZeroBank"

Starting URL: http://zero.webappsecurity.com/login.html

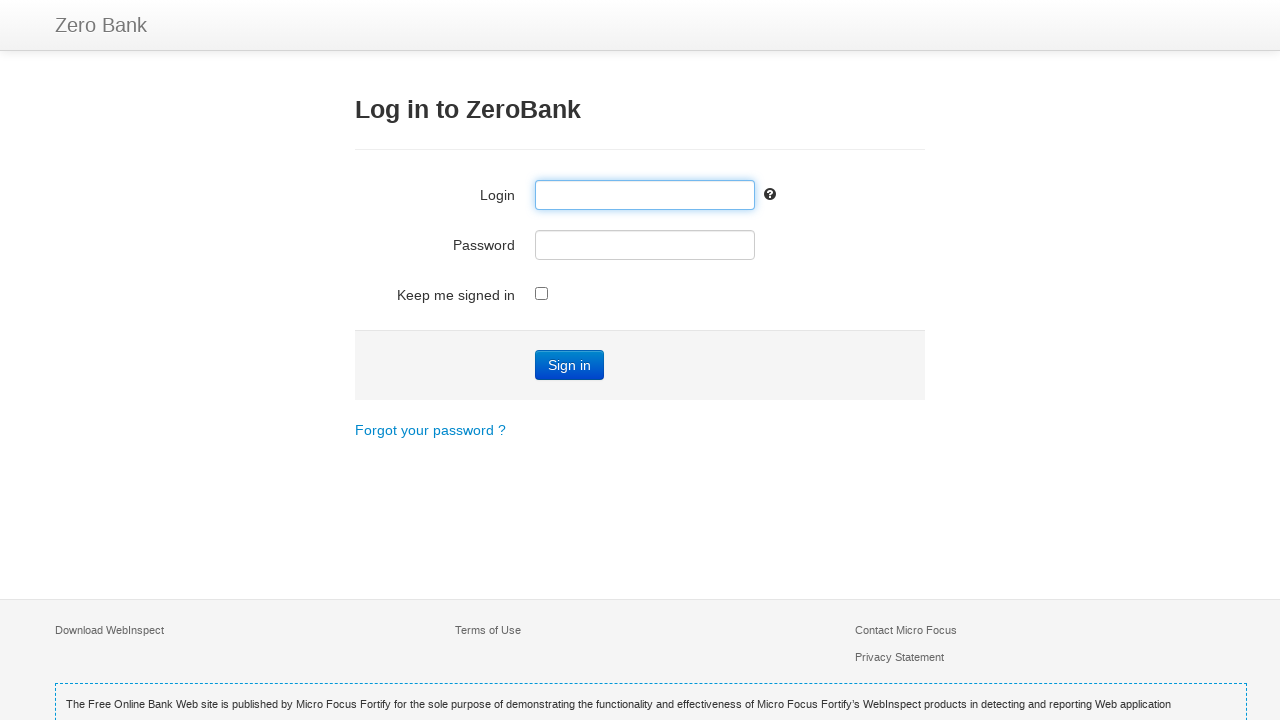

Navigated to Zero Bank login page
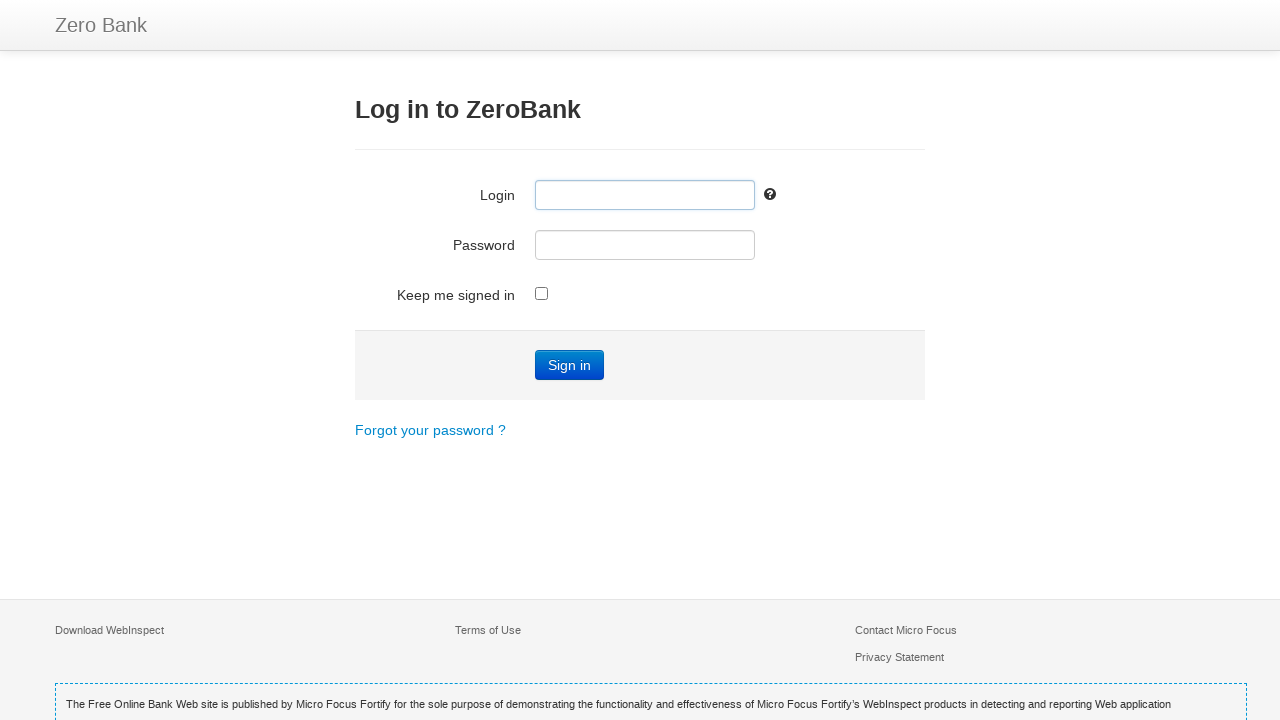

Located header element (h3)
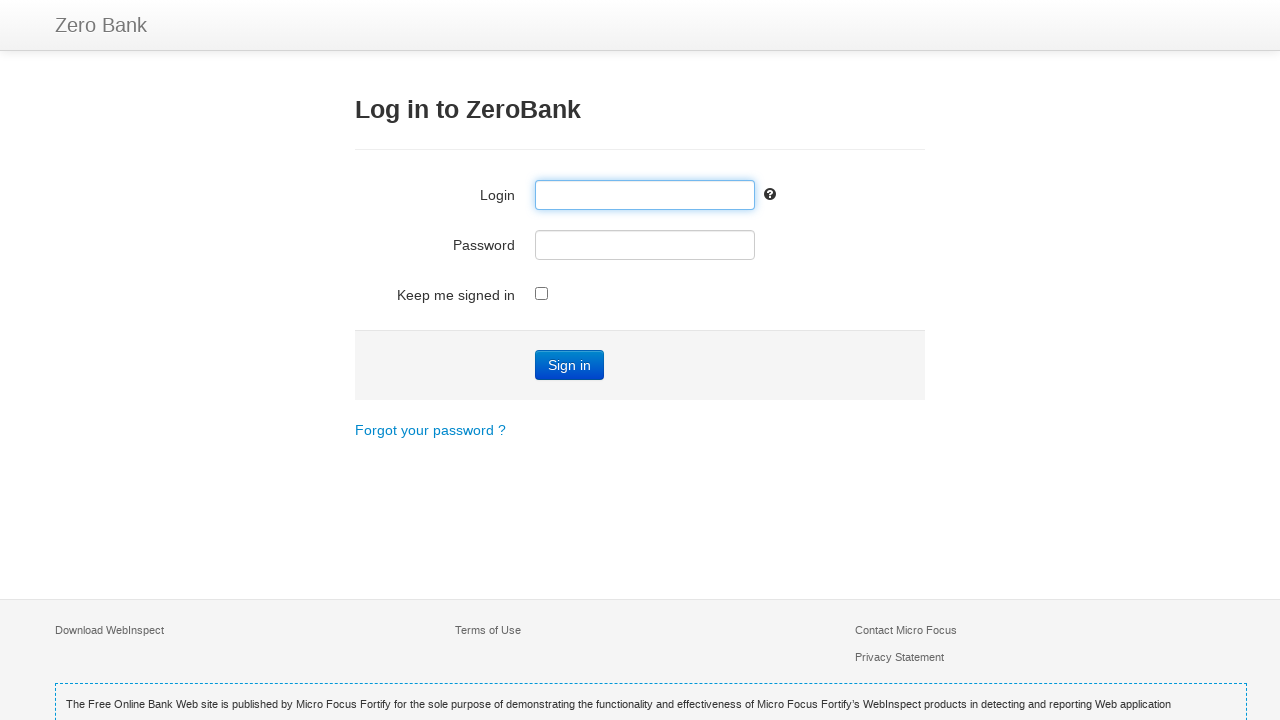

Retrieved header text: 'Log in to ZeroBank'
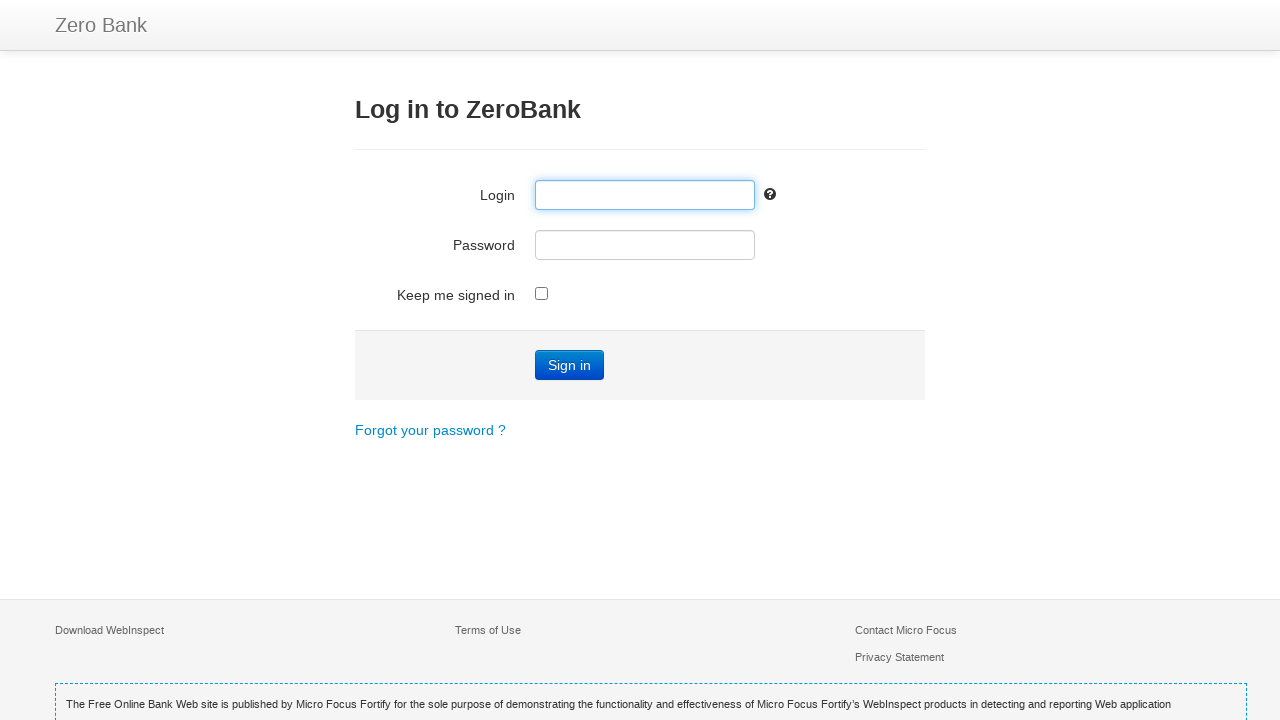

Header text verified: 'Log in to ZeroBank' matches expected text 'Log in to ZeroBank'
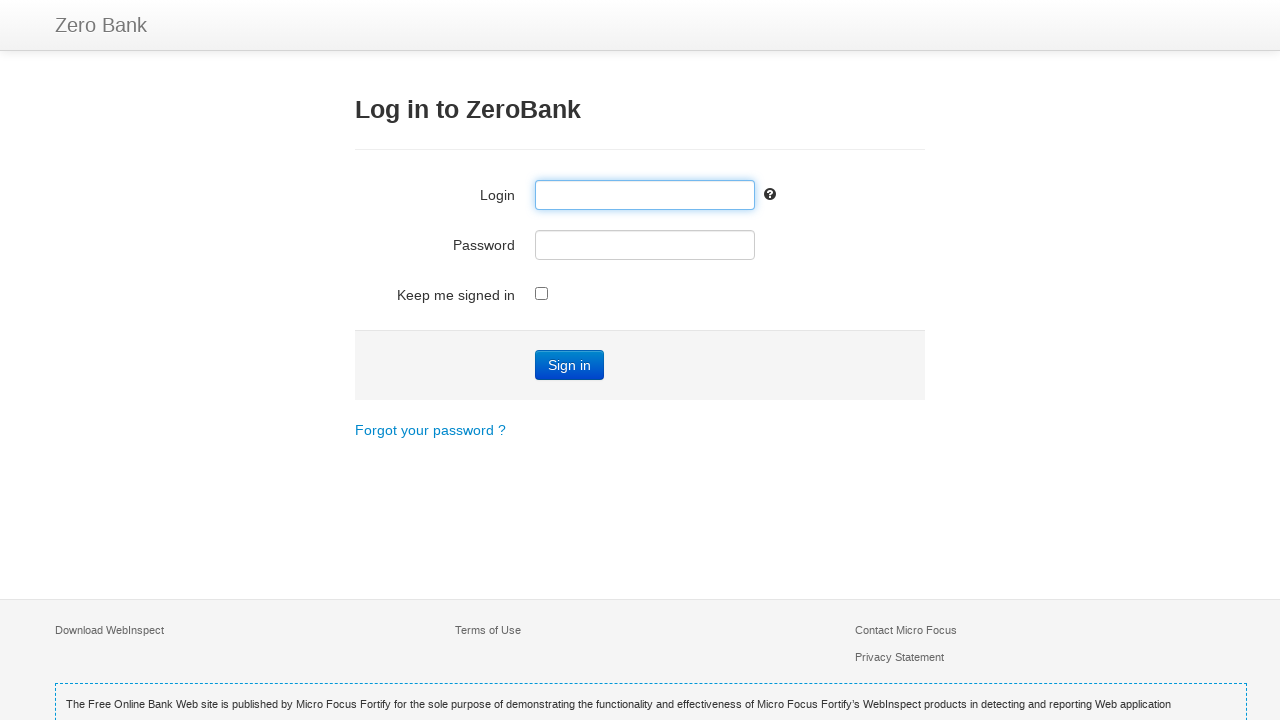

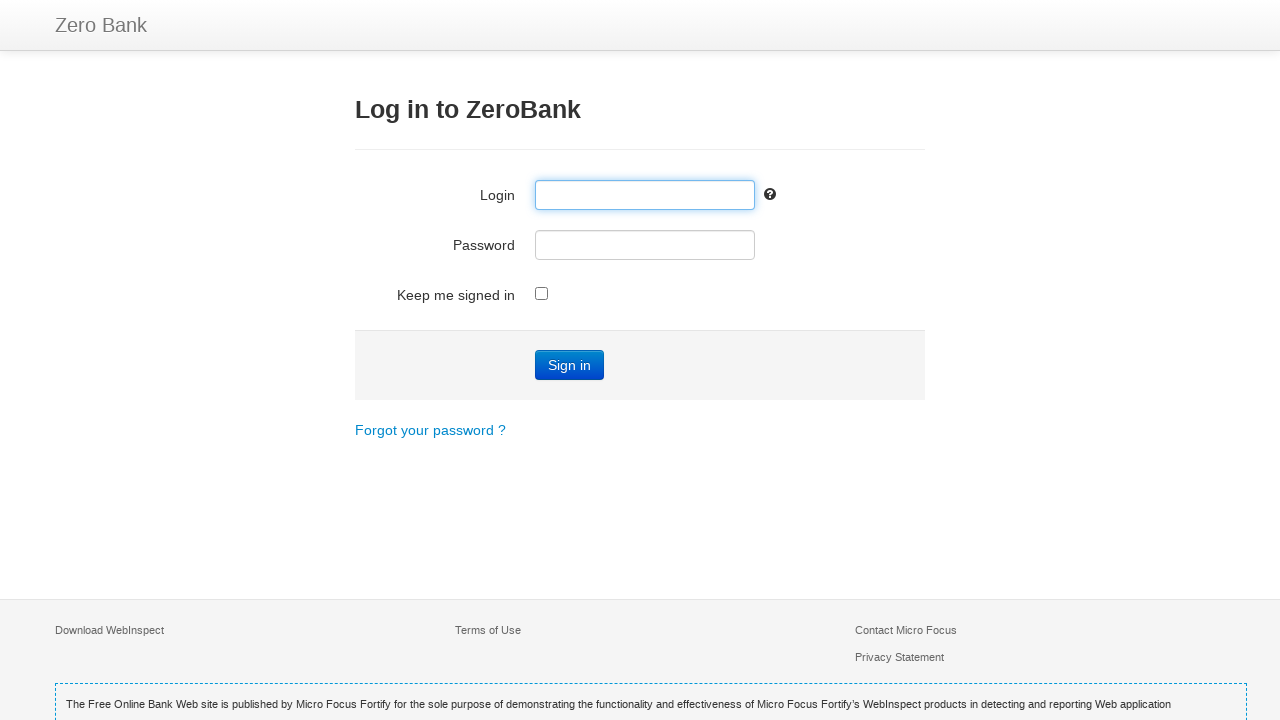